Tests JavaScript confirm alert by accepting the dialog and verifying the alert message and result text shows OK was clicked

Starting URL: https://the-internet.herokuapp.com/javascript_alerts

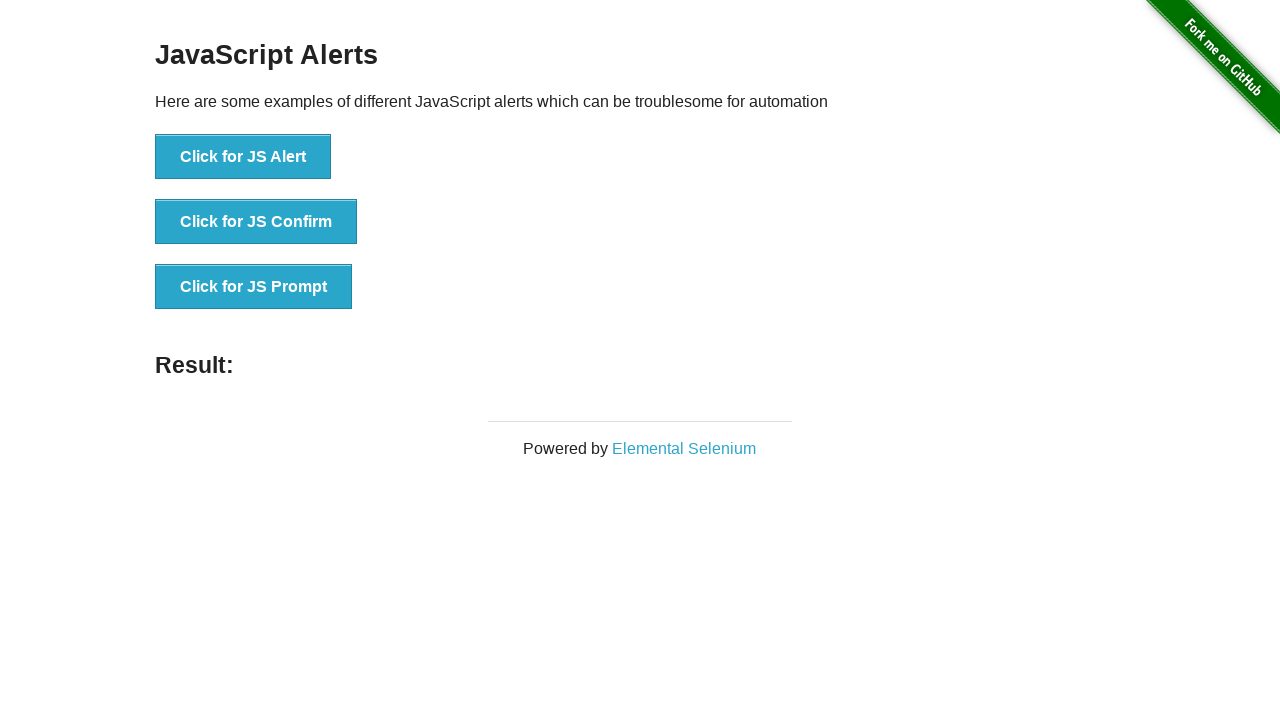

Set up dialog handler to accept confirm dialogs
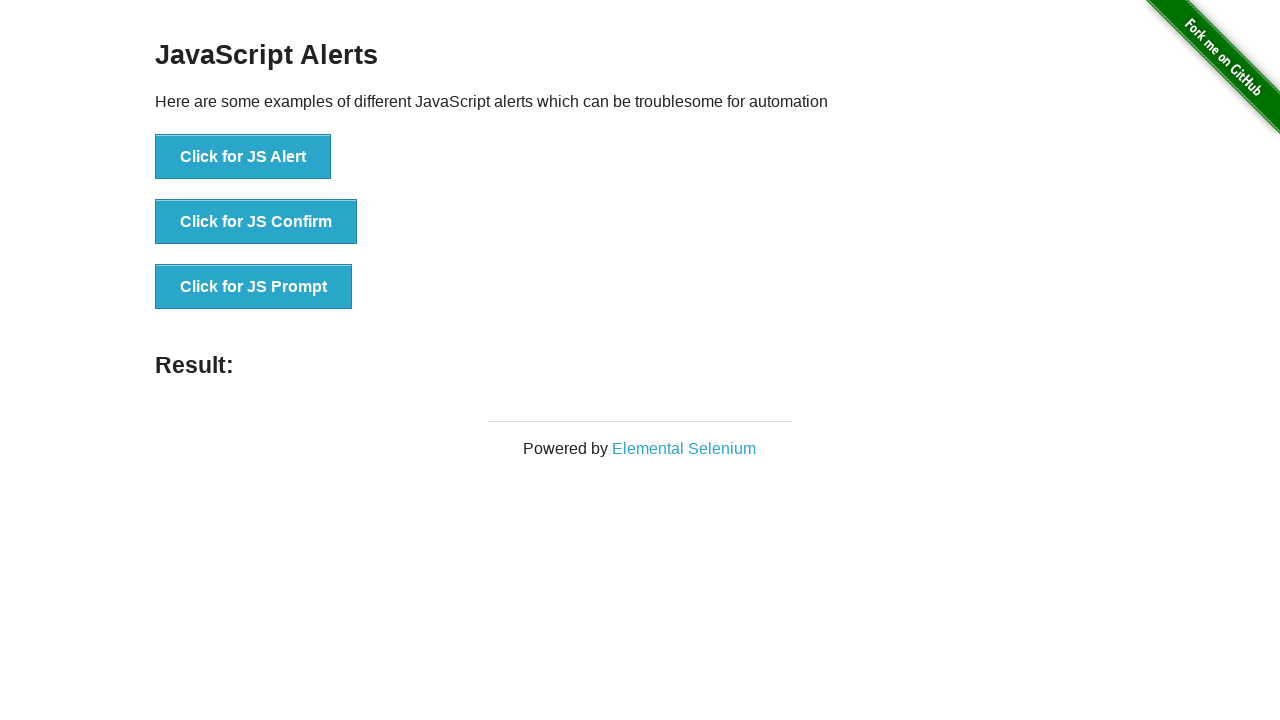

Clicked button to trigger JavaScript confirm alert at (256, 222) on button[onclick="jsConfirm()"]
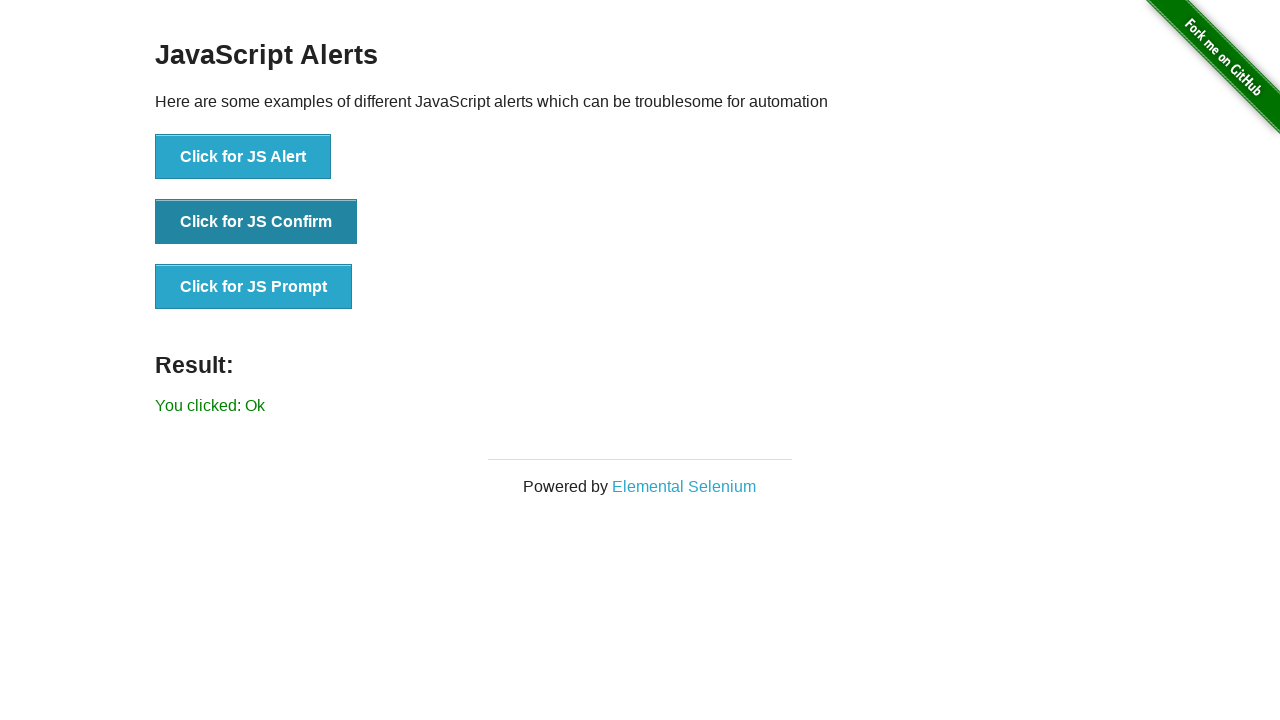

Verified result text displays 'You clicked: Ok'
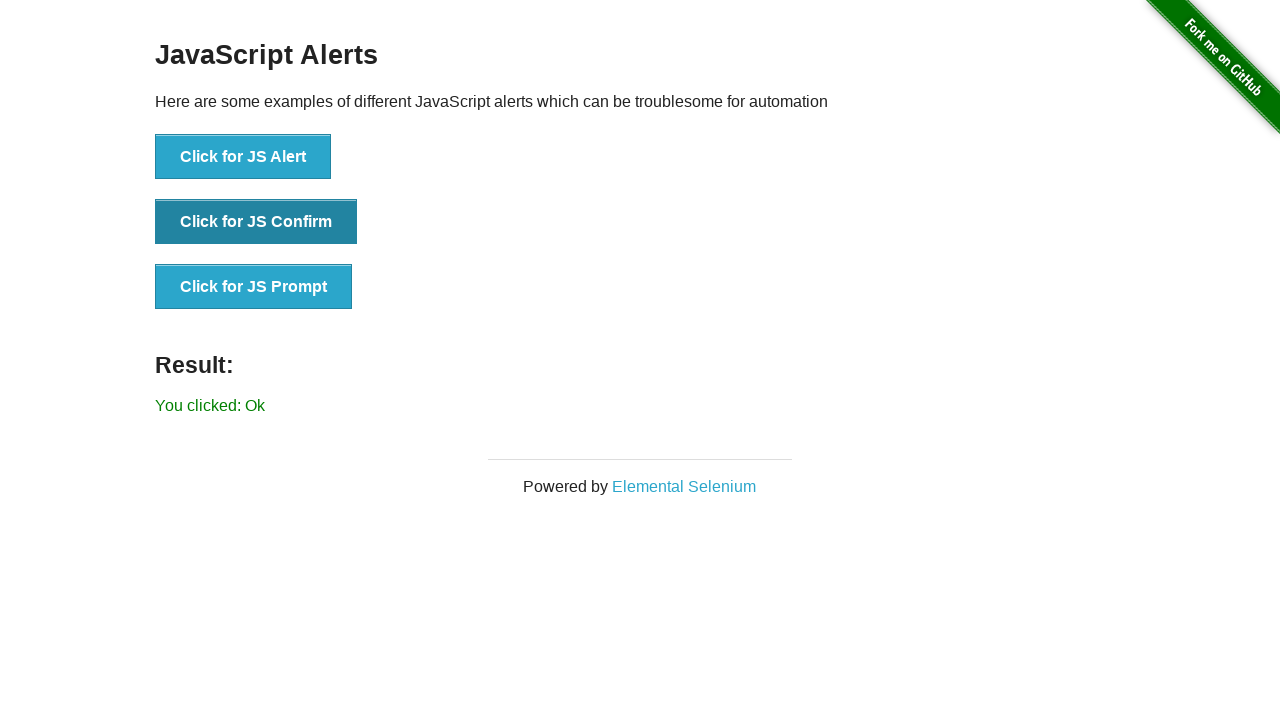

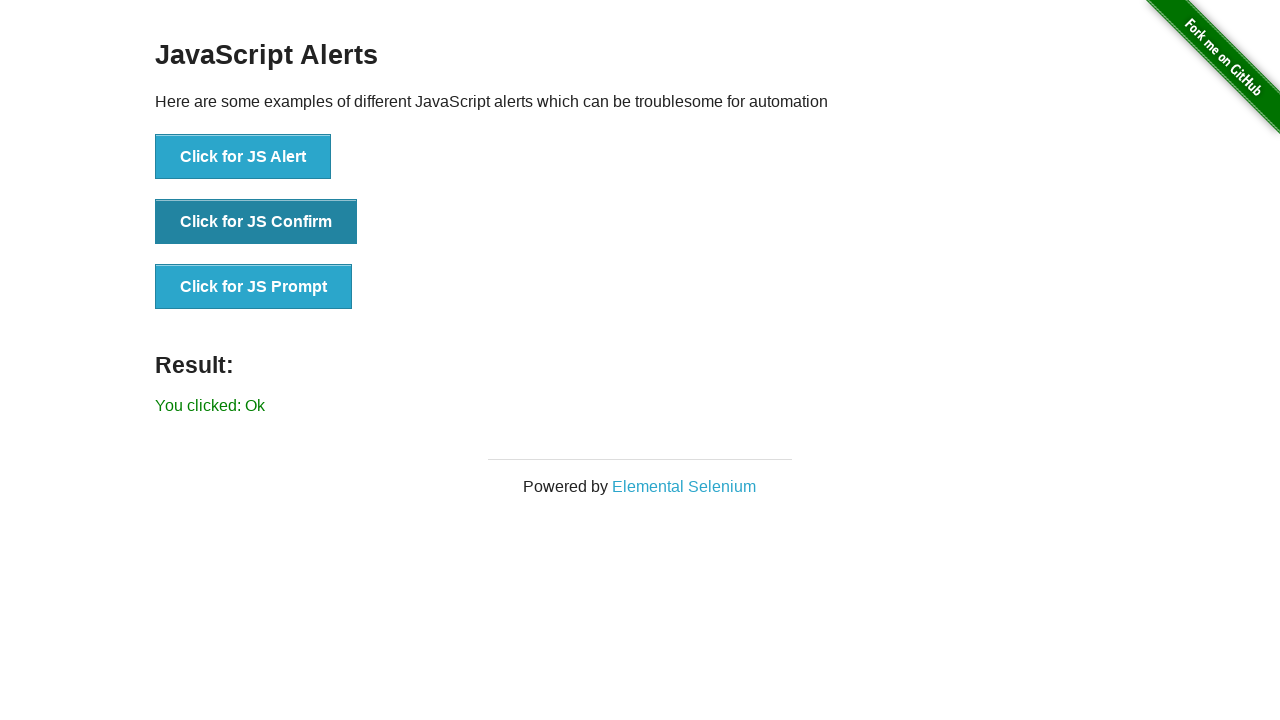